Fills out a text box form with name, email, and addresses, then verifies the submitted information is displayed correctly

Starting URL: http://demoqa.com/text-box

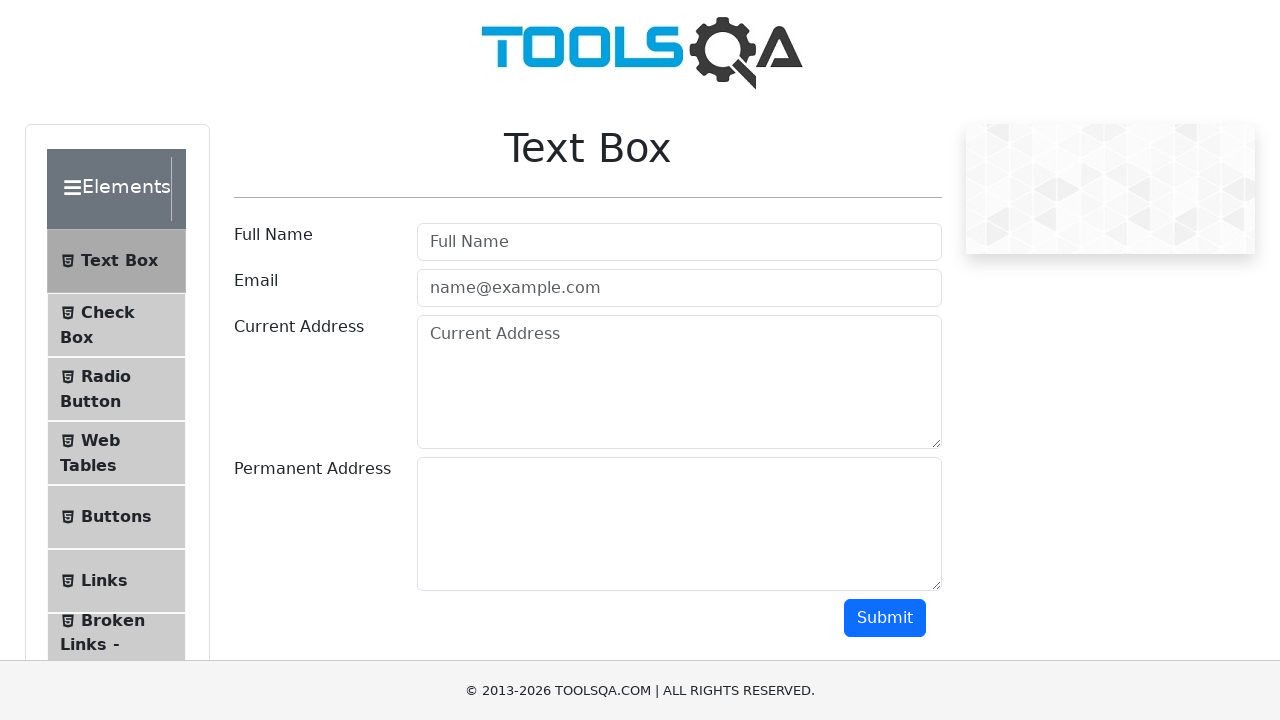

Filled full name field with 'Automation' on [placeholder='Full Name']
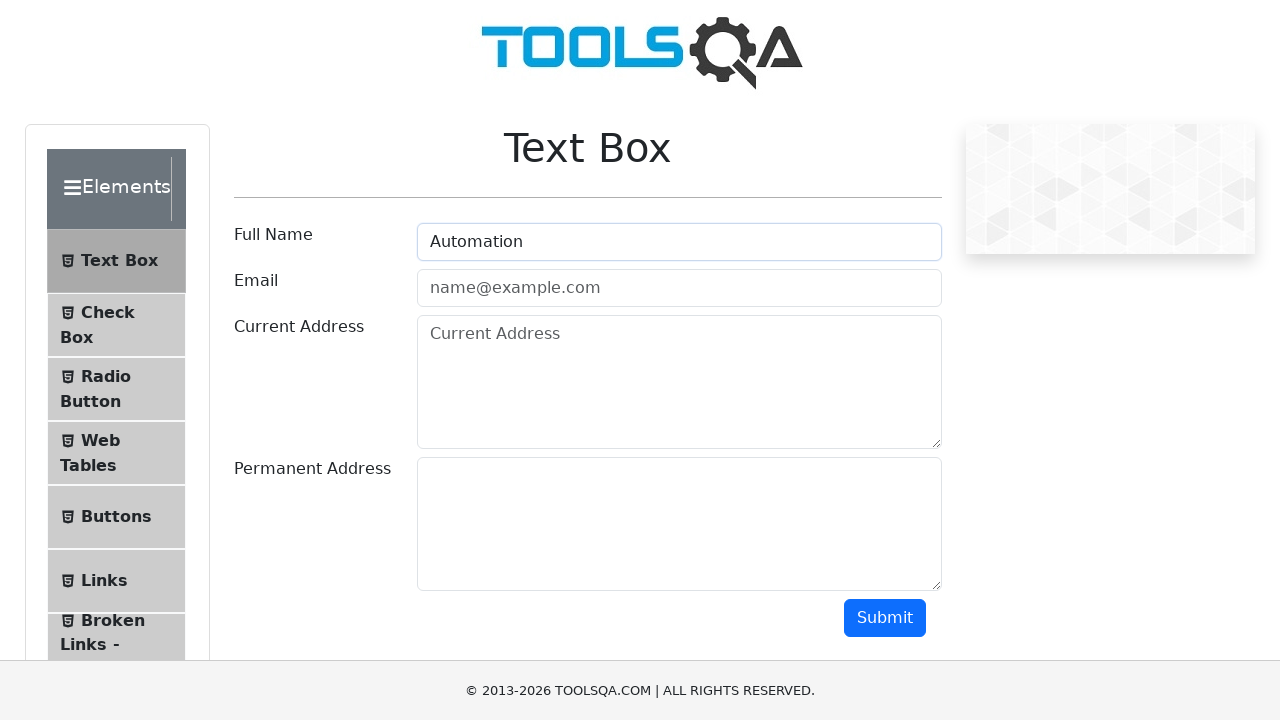

Filled email field with 'Testing@gmail.com' on [placeholder='name@example.com']
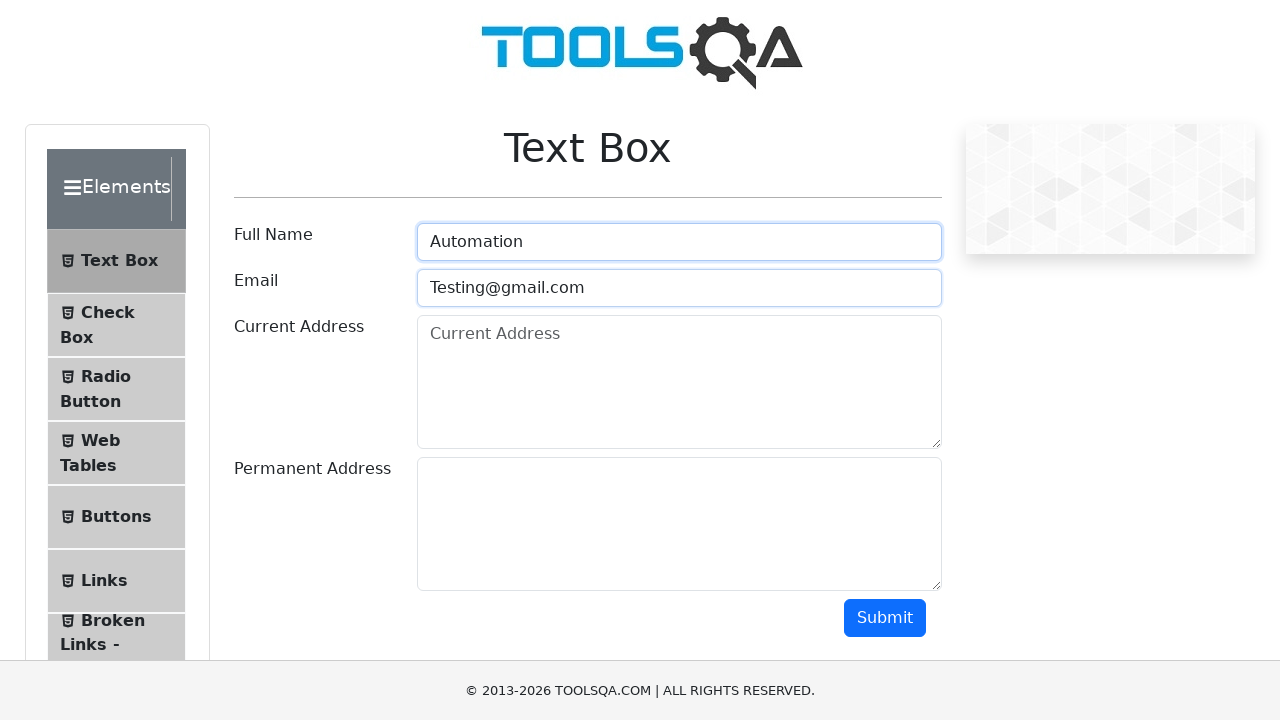

Filled current address field with 'Testing Current Address' on div>[placeholder='Current Address']
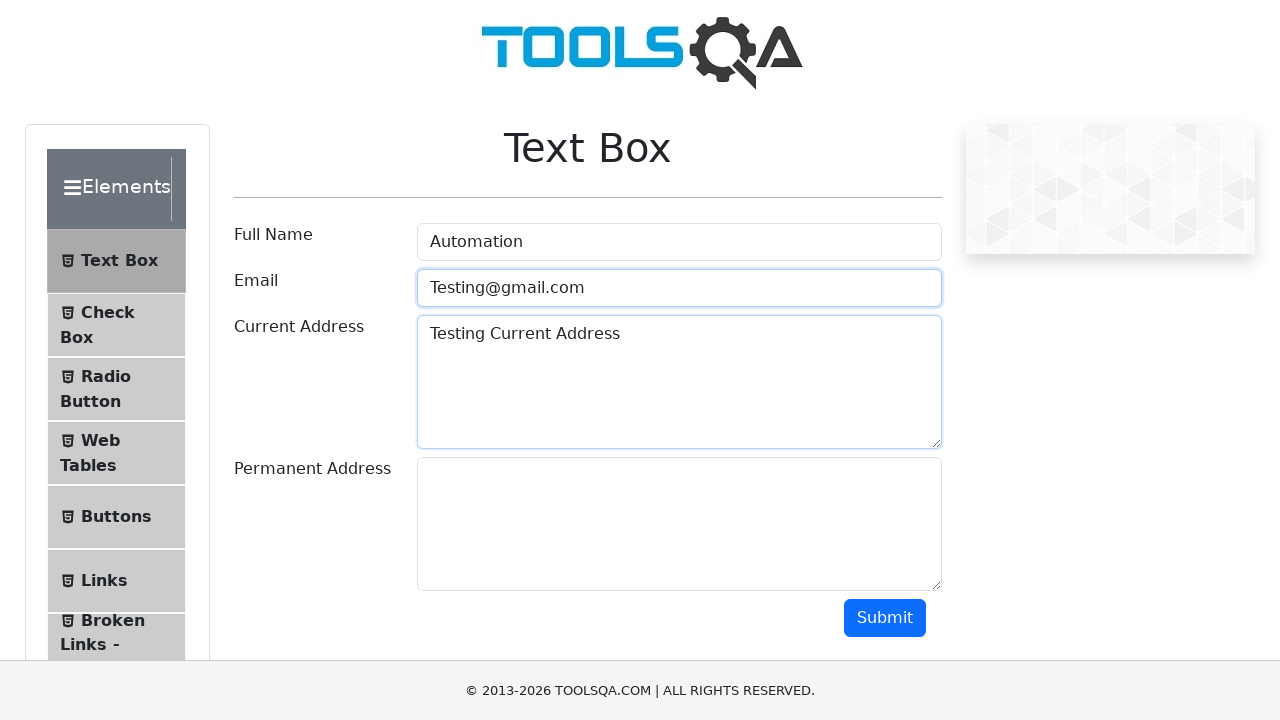

Filled permanent address field with 'Testing Permanent Address' on div>[id='permanentAddress']
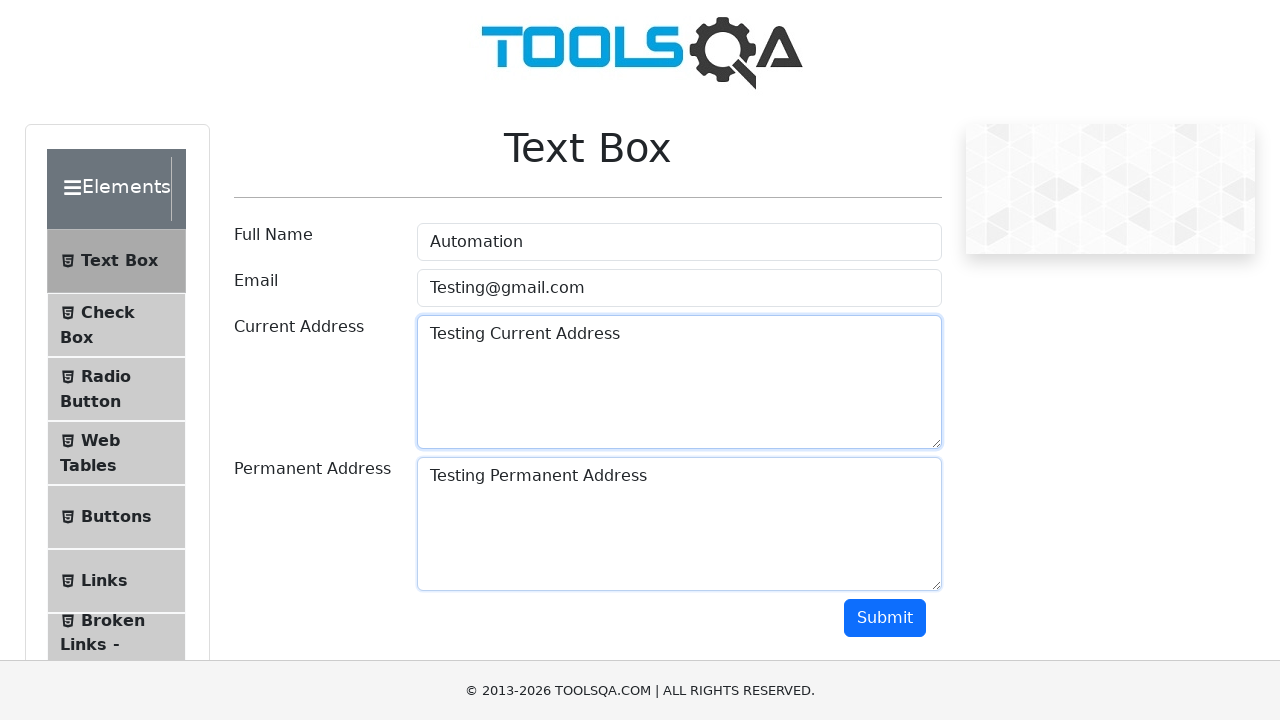

Clicked submit button to submit form at (885, 618) on div>[id='submit']
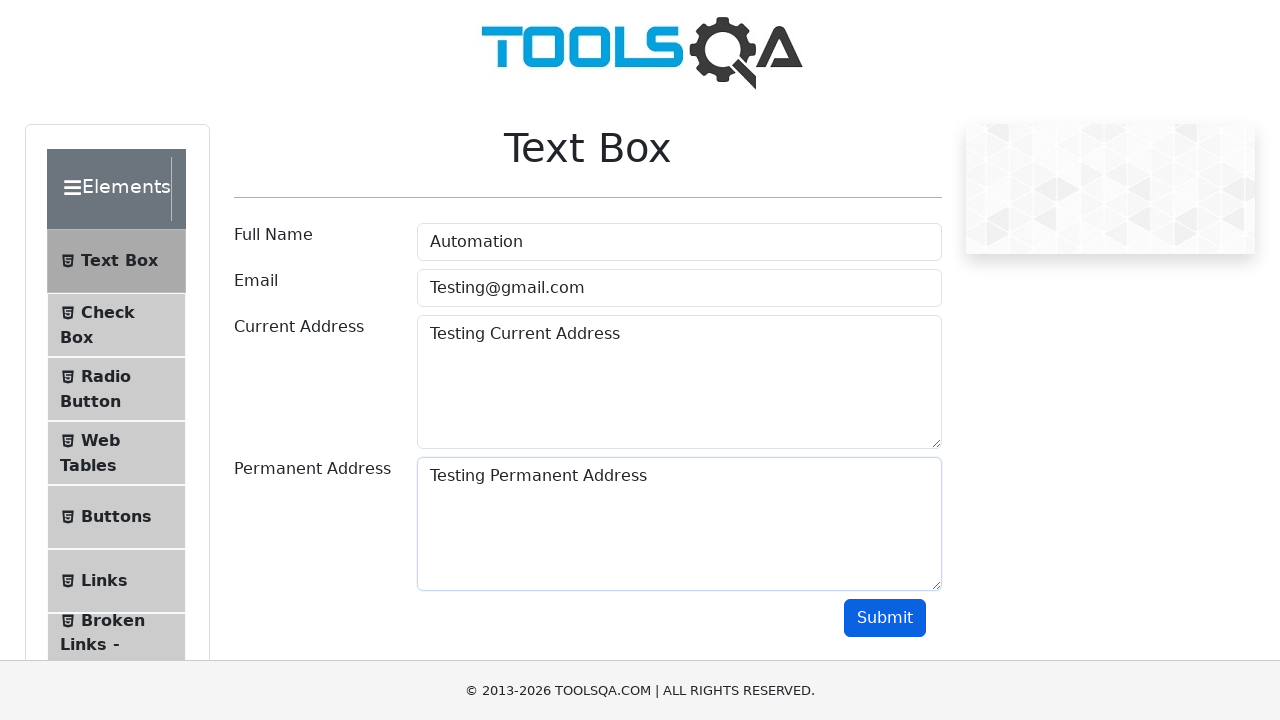

Form submission results displayed with submitted name field
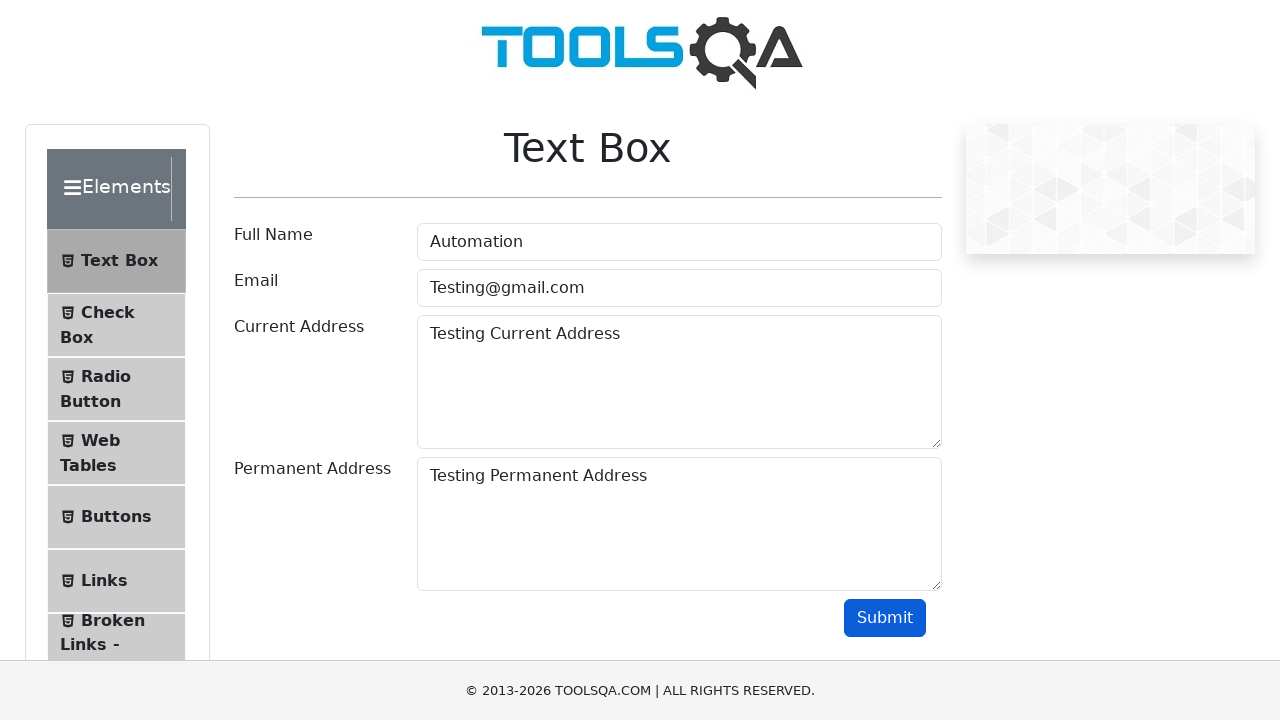

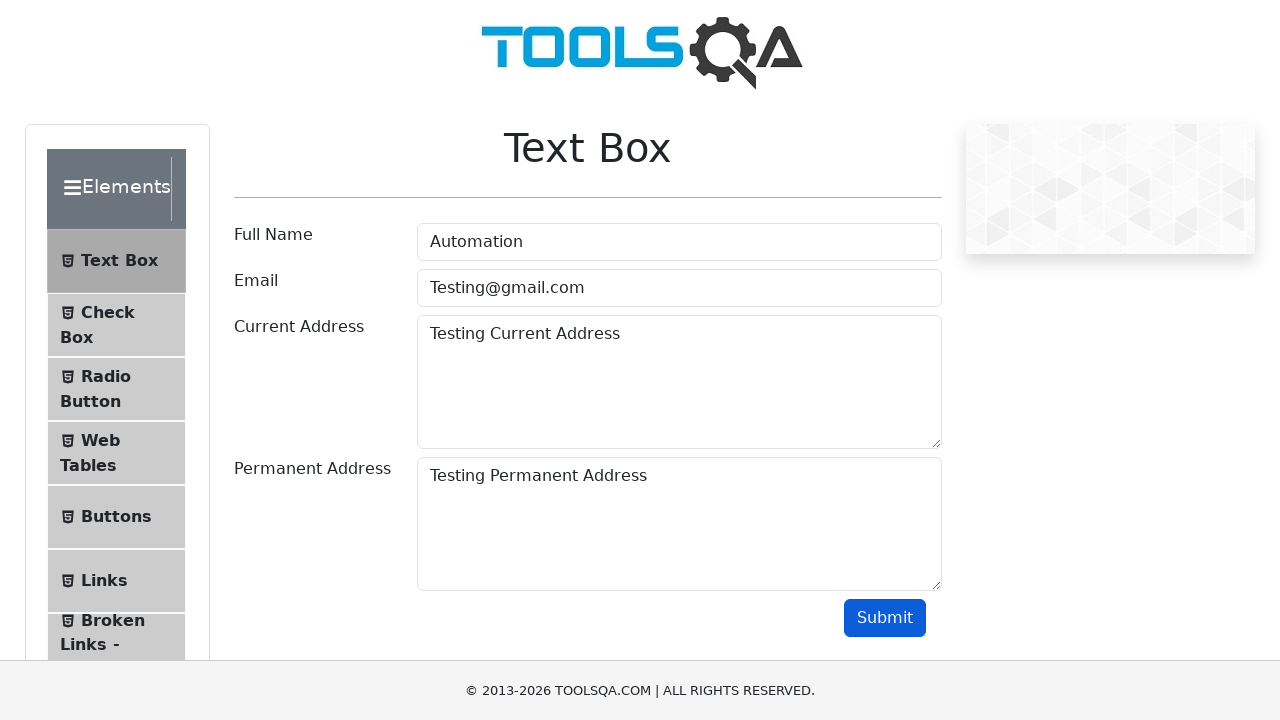